Navigates to Bootswatch default theme page and clicks the first button element with the name "Button"

Starting URL: https://bootswatch.com/default/

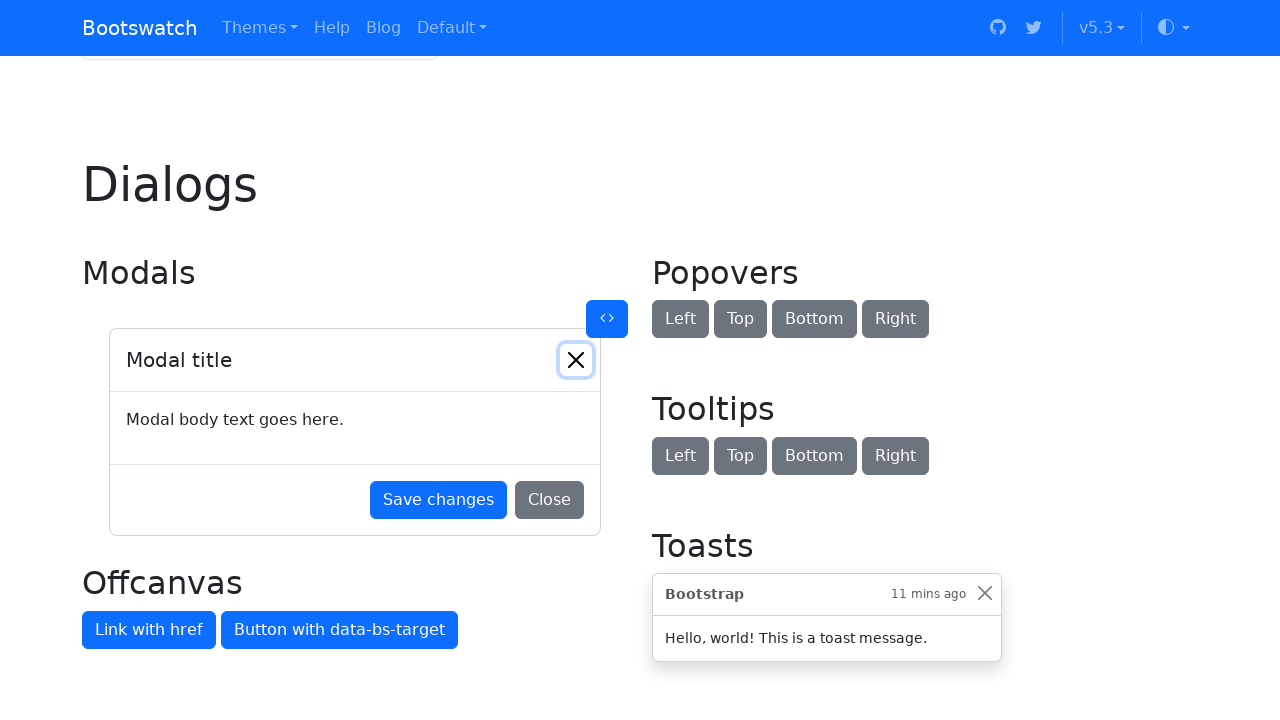

Navigated to Bootswatch default theme page
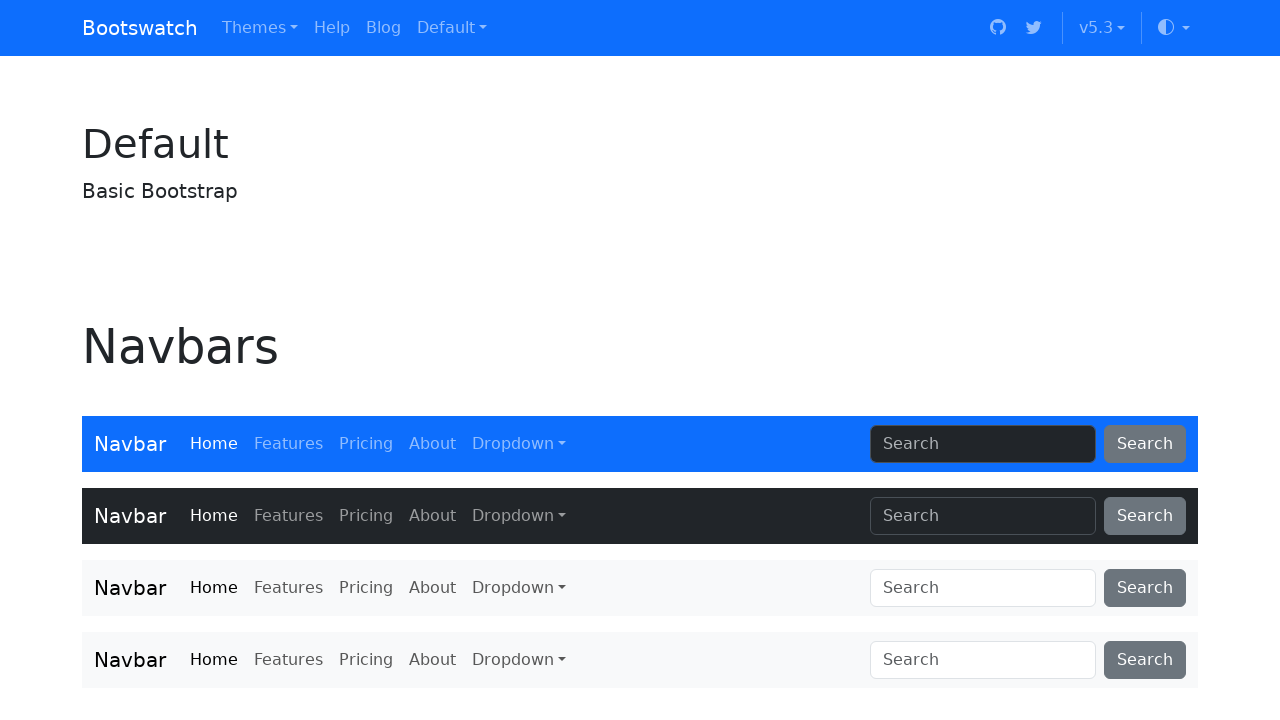

Located the first button element with name 'Button'
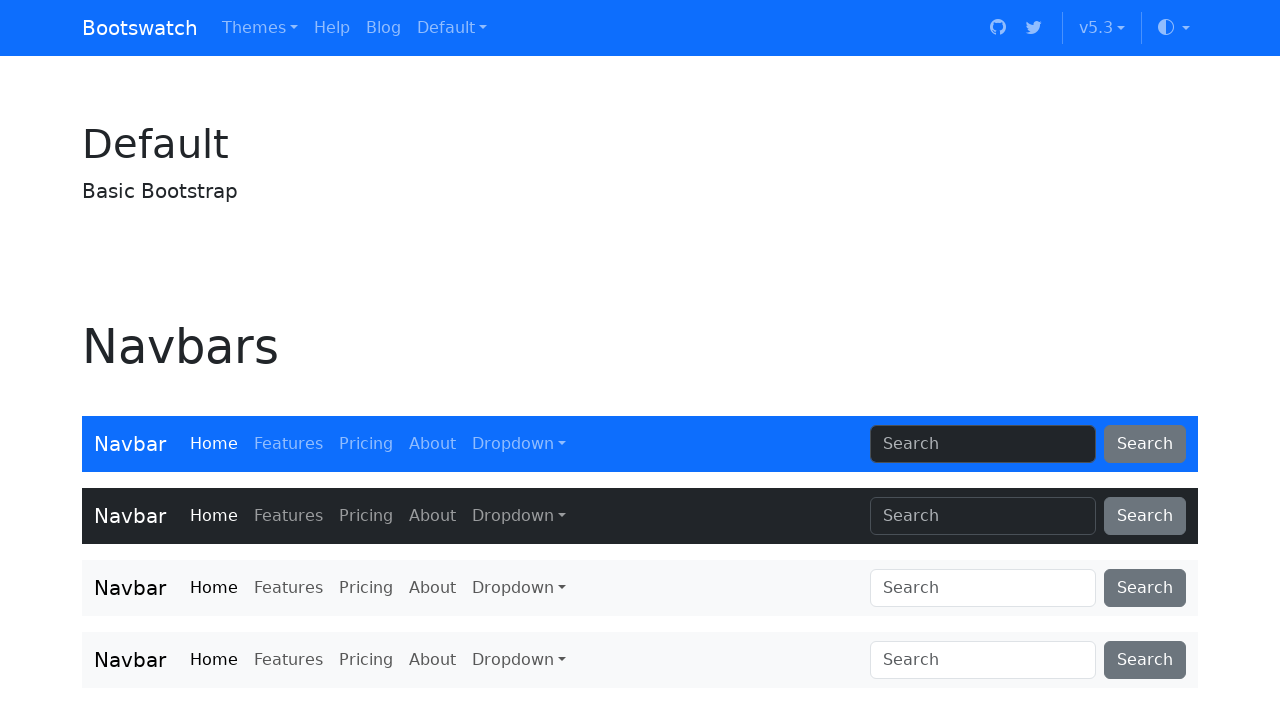

Clicked the first button element with name 'Button' at (164, 360) on internal:role=button[name="Button"i] >> nth=0
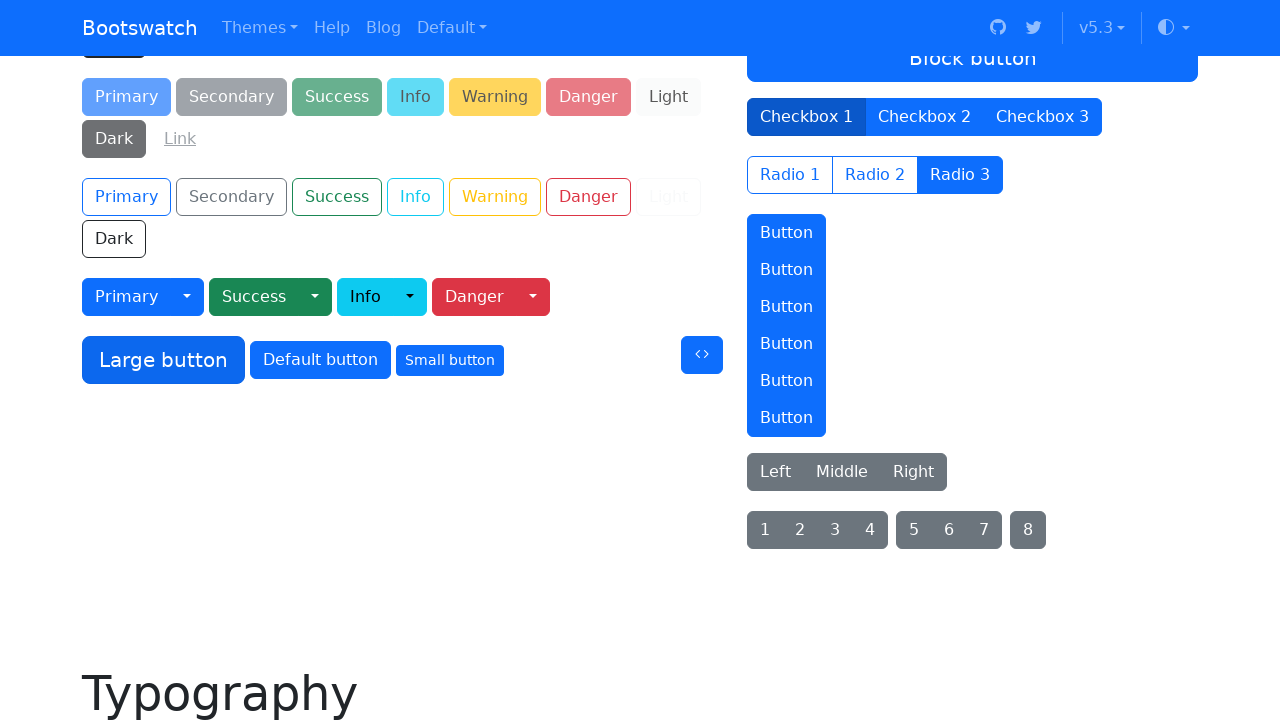

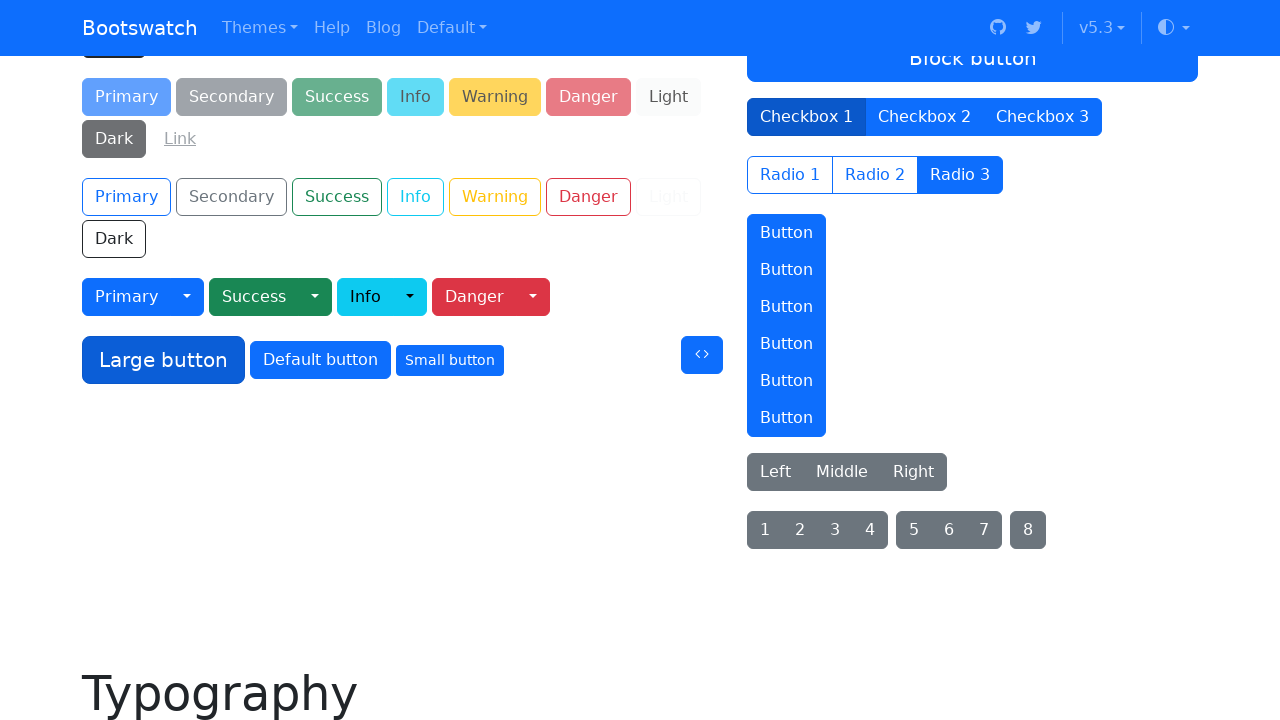